Tests injecting jQuery and jQuery Growl libraries into a page via JavaScript and displaying notification messages on the page for visual debugging purposes.

Starting URL: http://the-internet.herokuapp.com

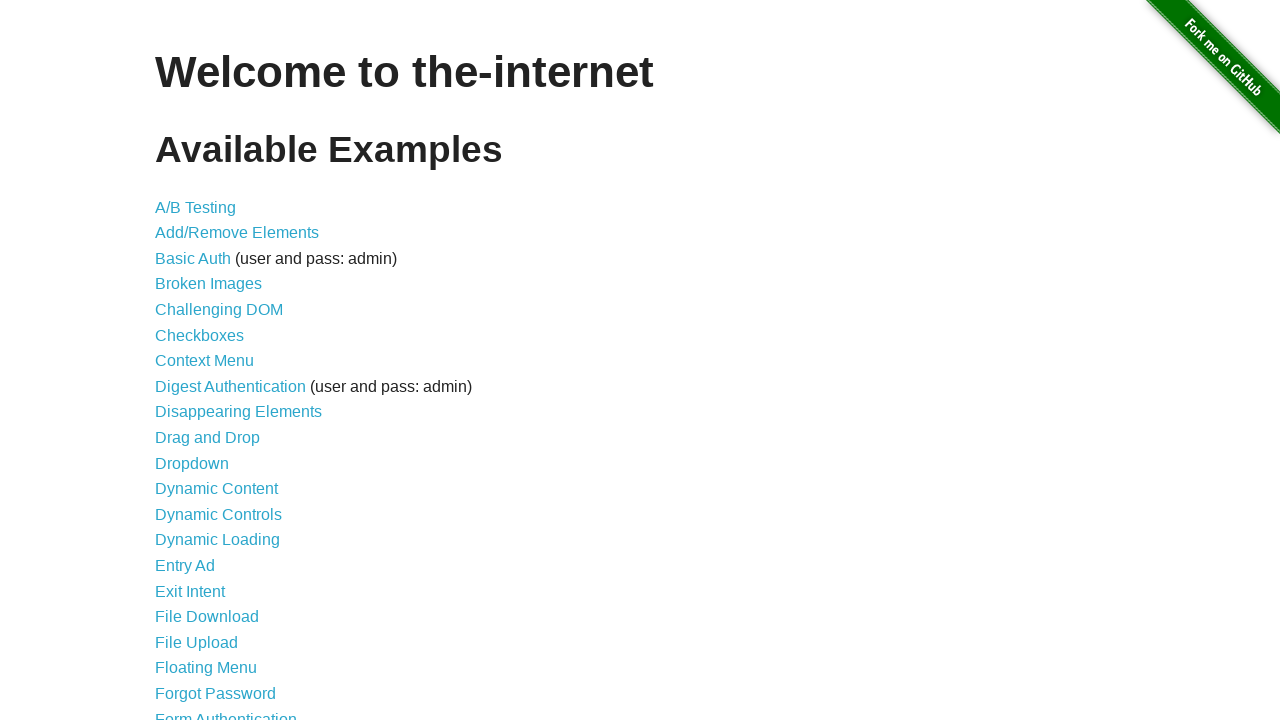

Injected jQuery library if not already present
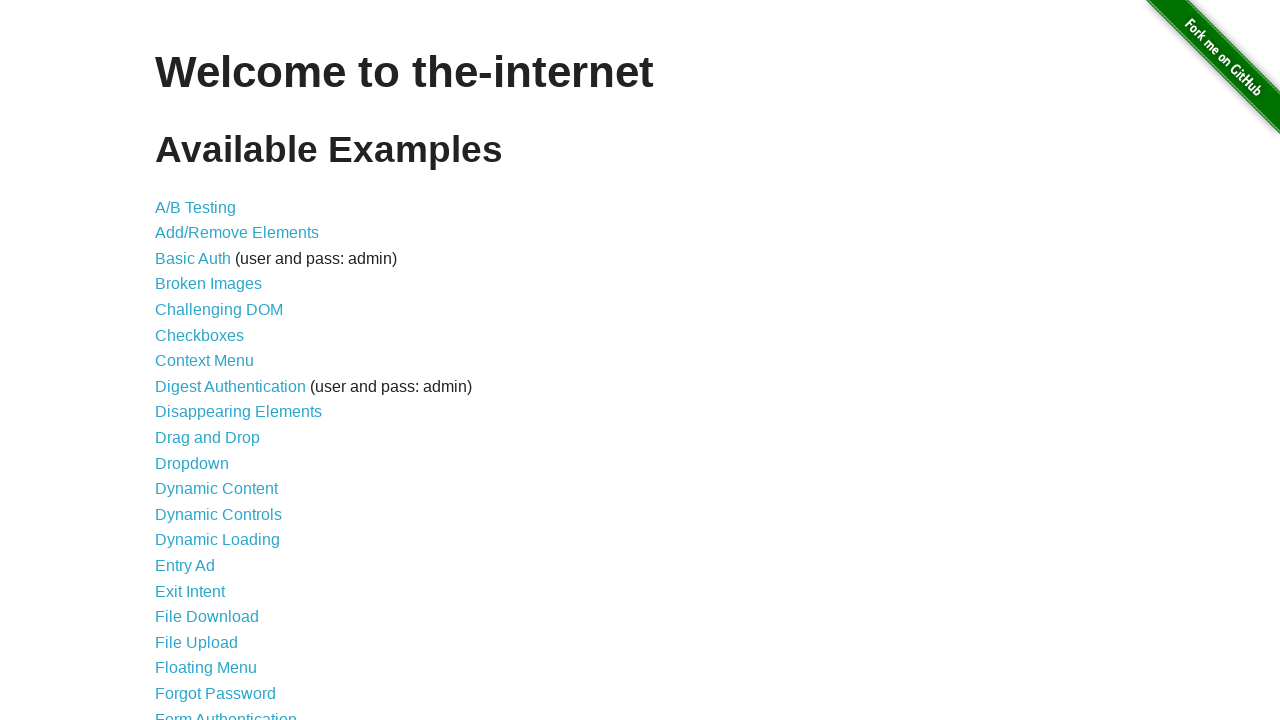

jQuery library loaded successfully
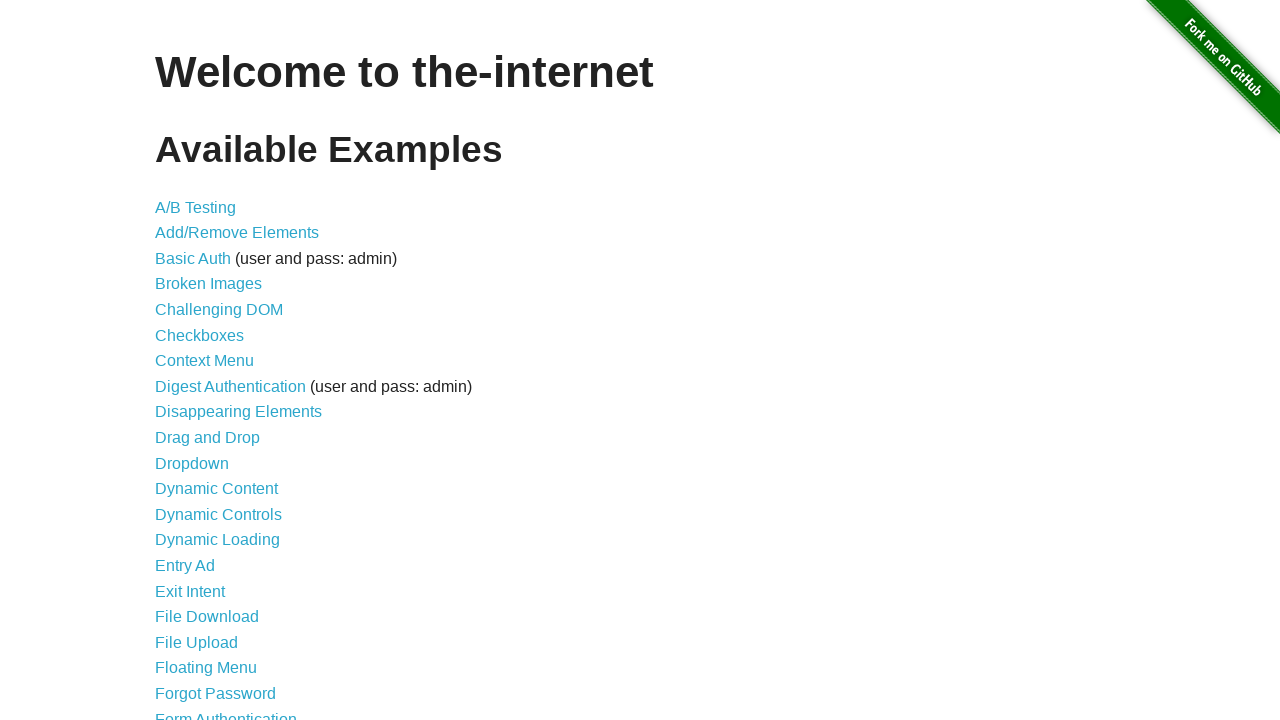

Injected jQuery Growl script
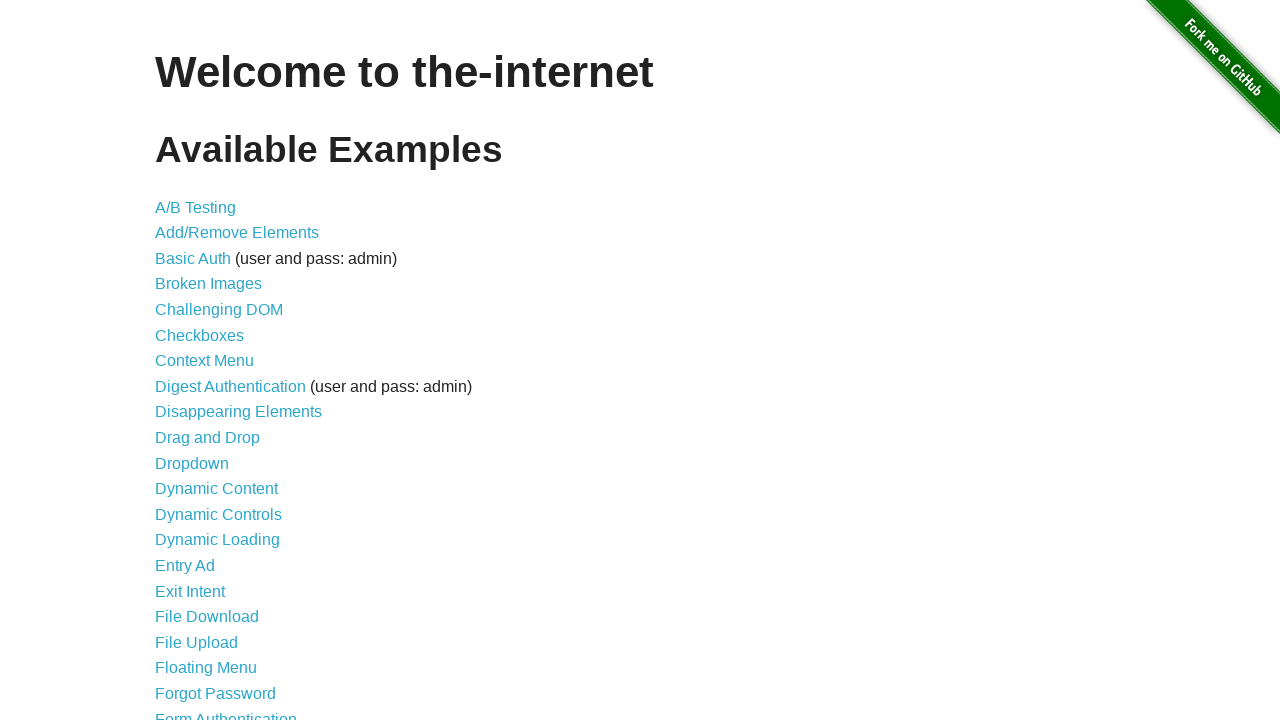

Added jQuery Growl CSS stylesheet
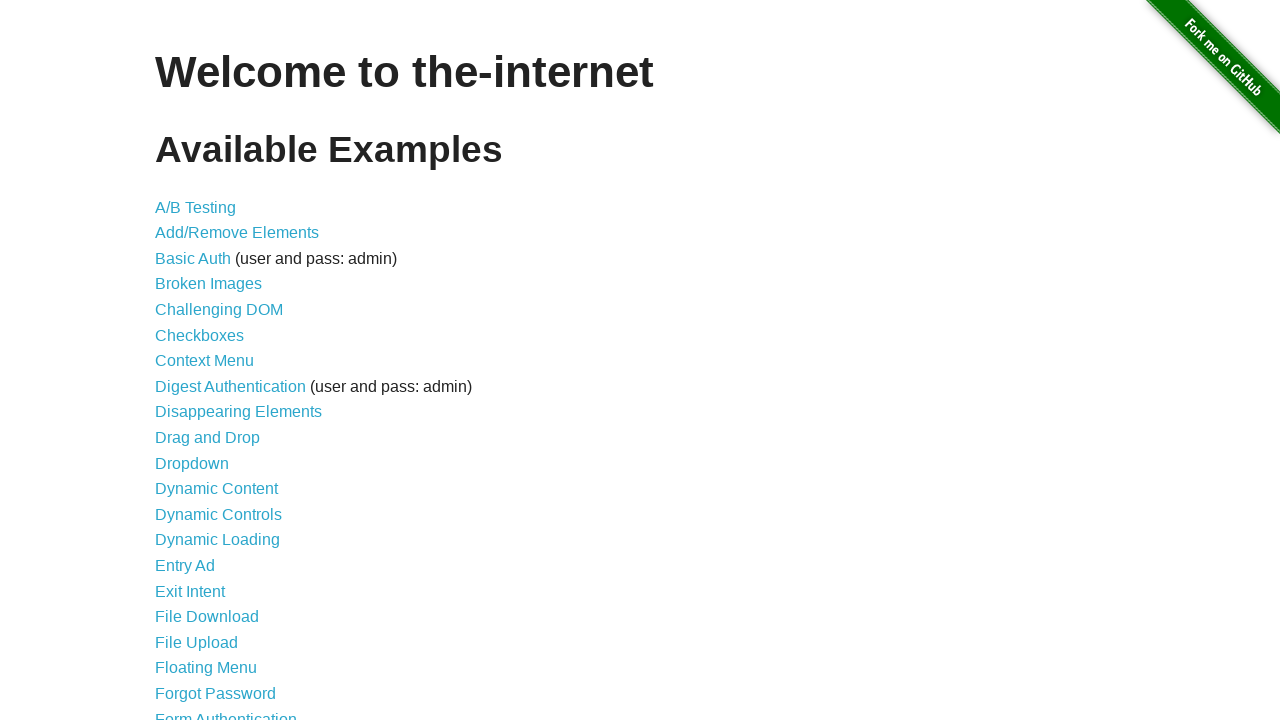

jQuery Growl library loaded and ready
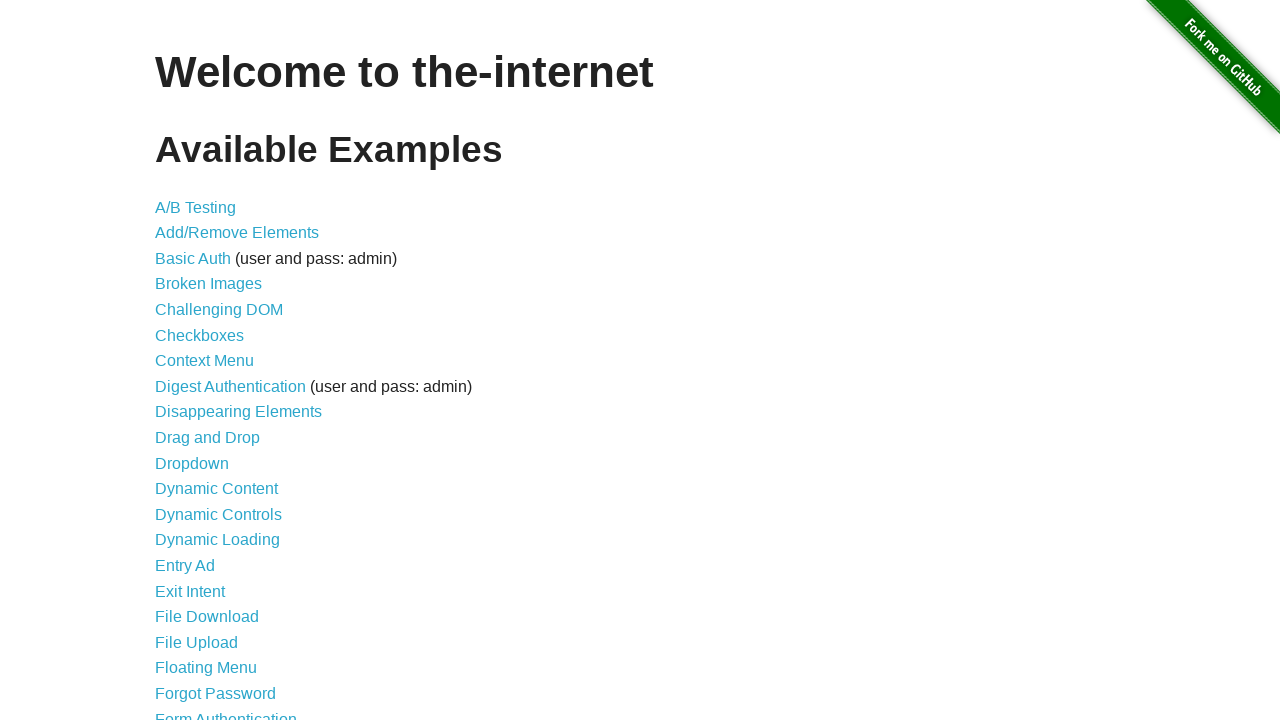

Displayed default growl notification with title 'GET' and message '/'
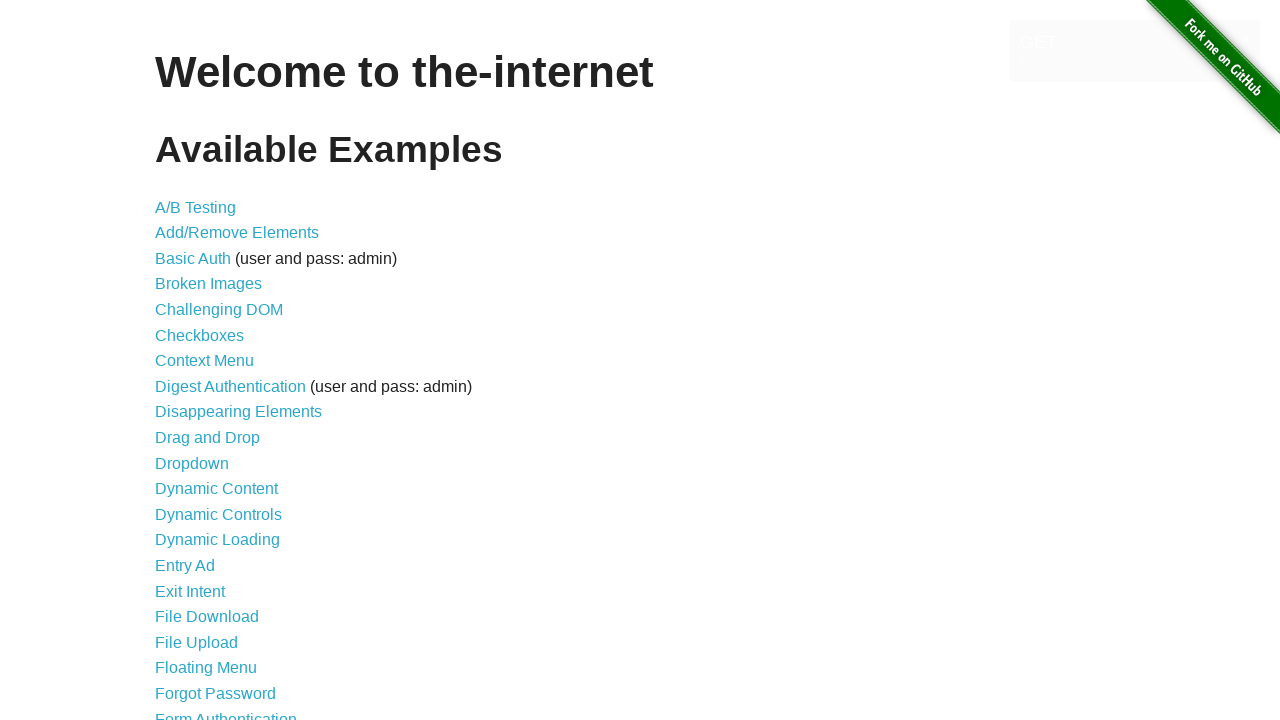

Displayed error growl notification
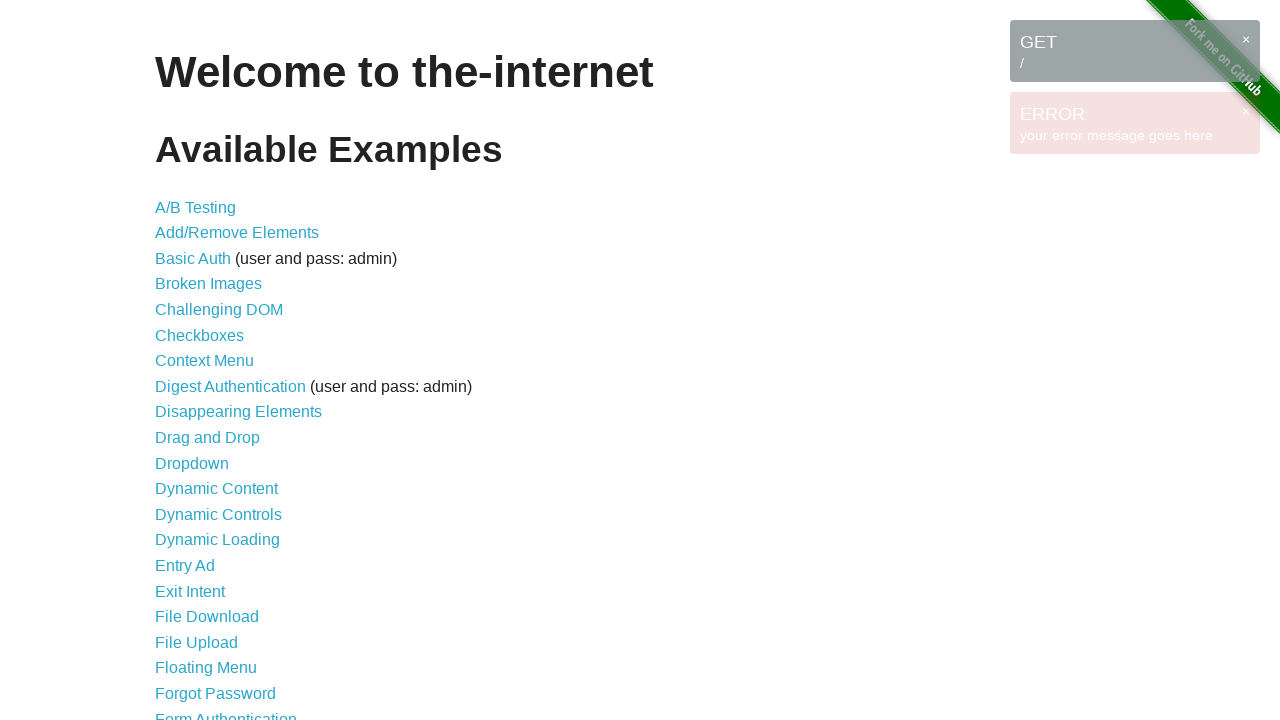

Displayed notice growl notification
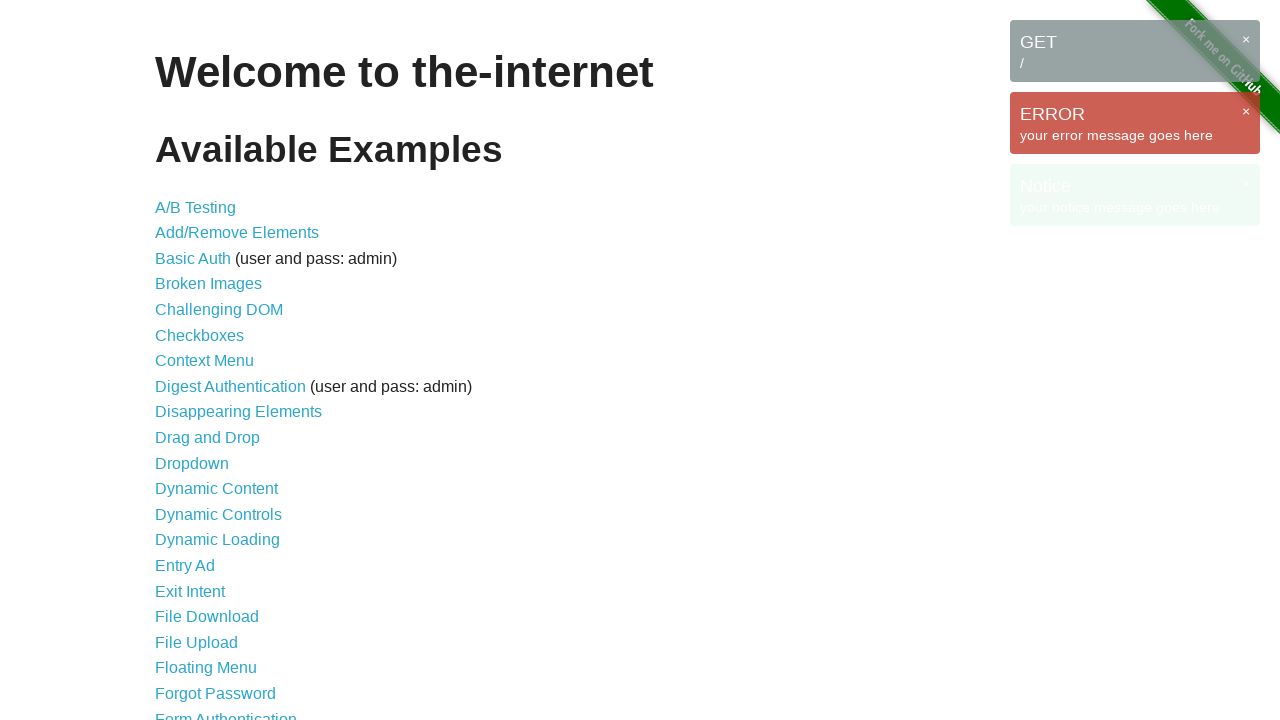

Displayed warning growl notification
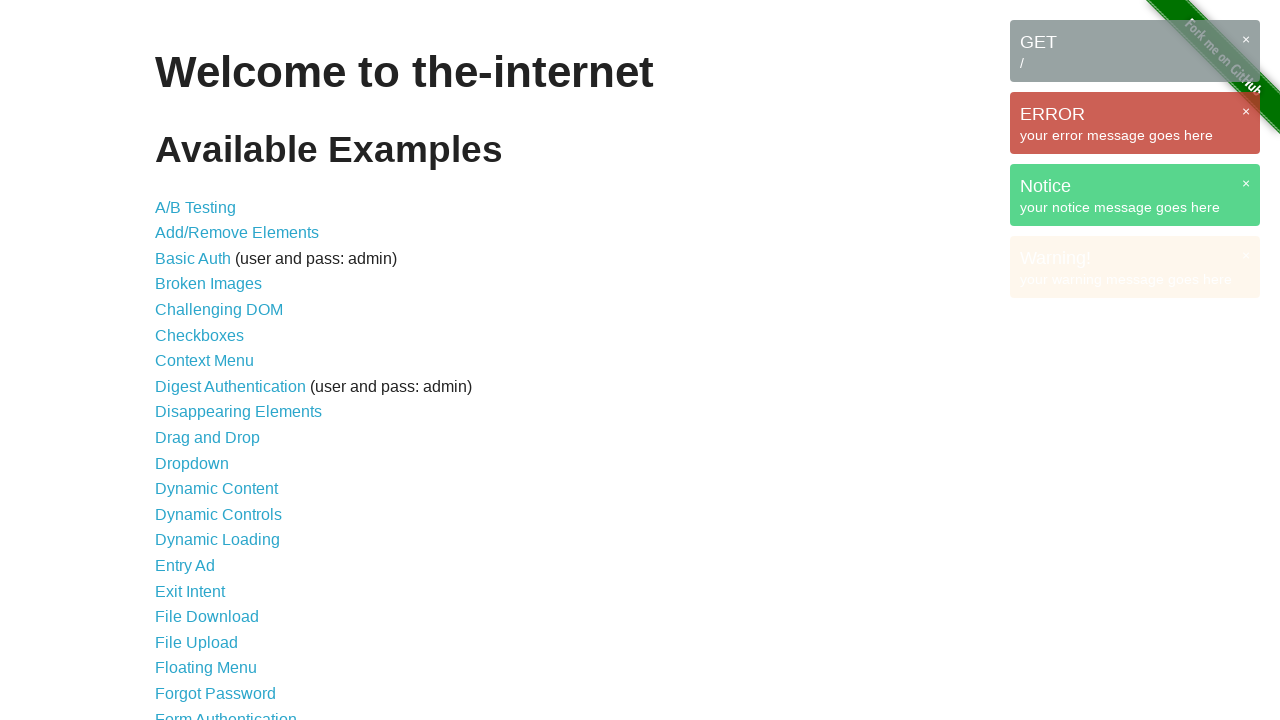

Waited 2 seconds to view all growl notifications
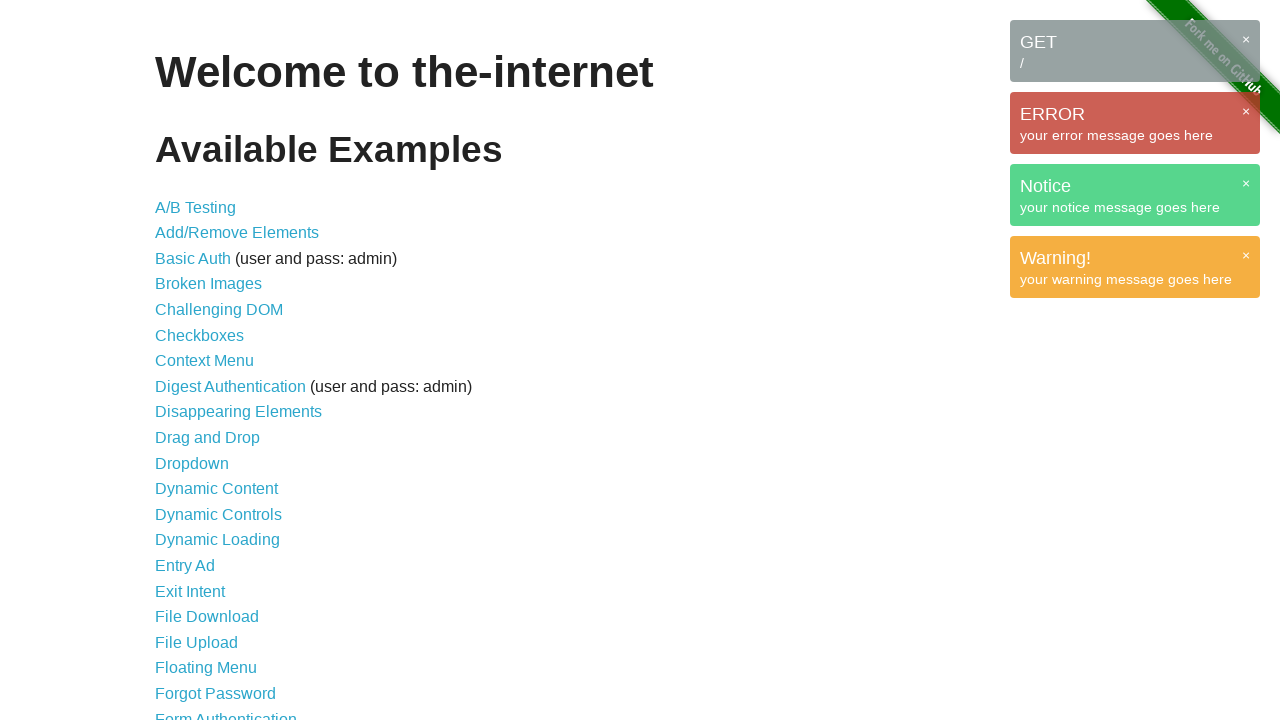

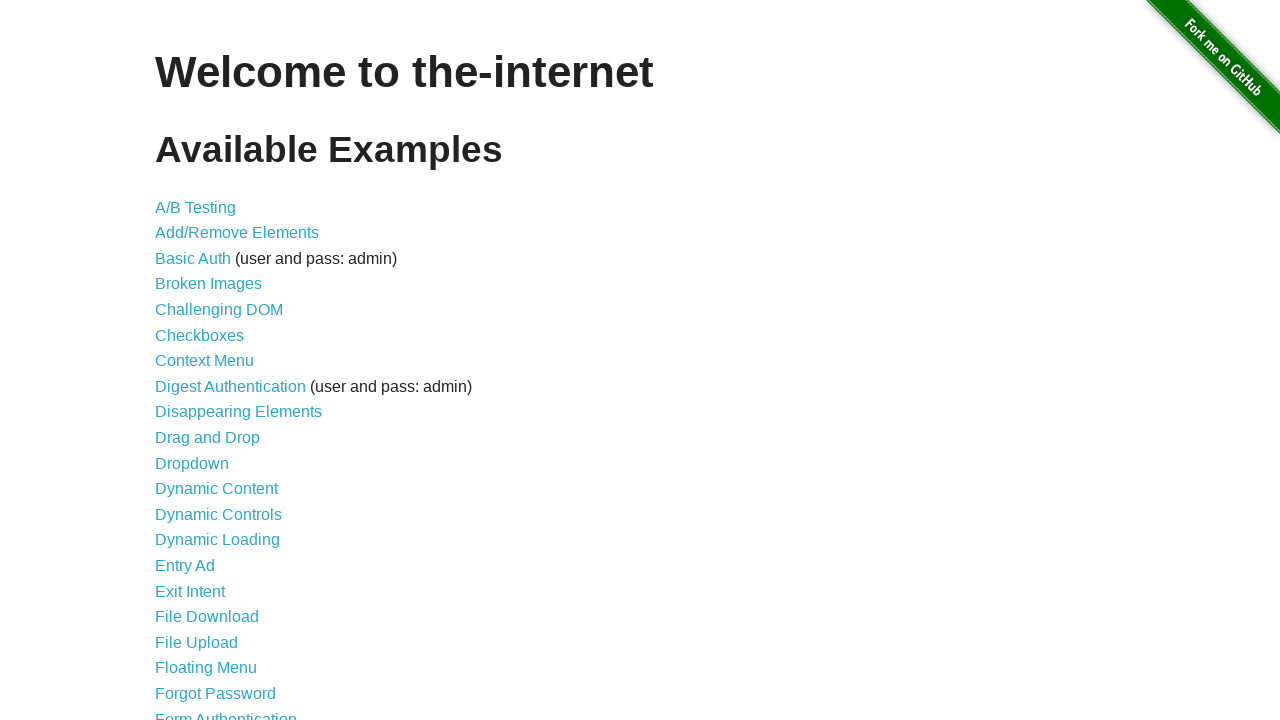